Tests that the complete-all checkbox updates its state when individual items are completed or cleared

Starting URL: https://demo.playwright.dev/todomvc

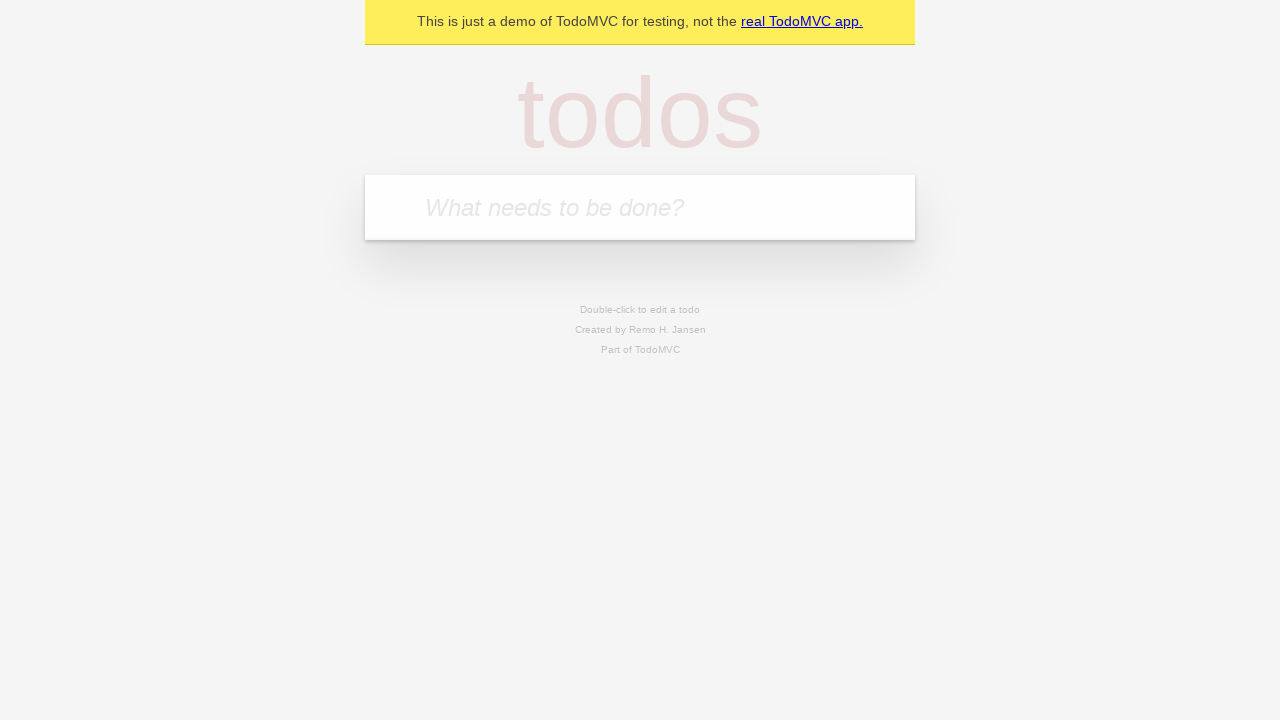

Filled todo input with 'buy some cheese' on internal:attr=[placeholder="What needs to be done?"i]
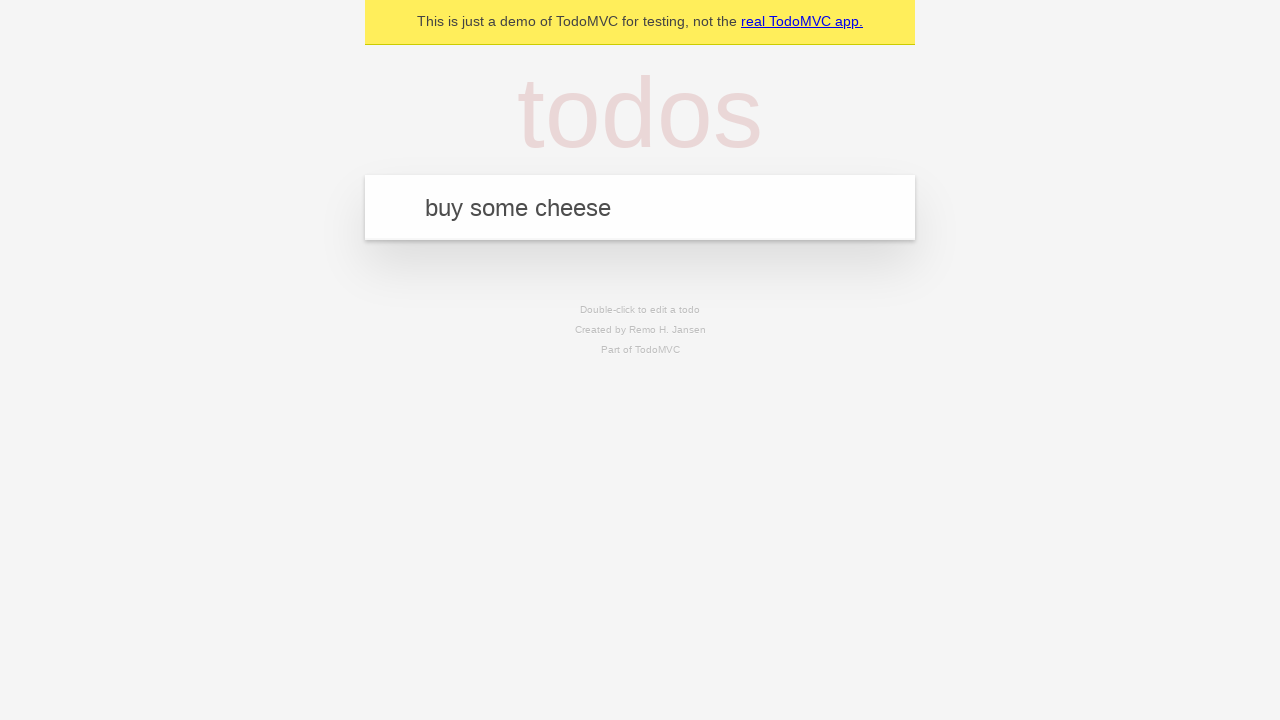

Pressed Enter to add 'buy some cheese' to todo list on internal:attr=[placeholder="What needs to be done?"i]
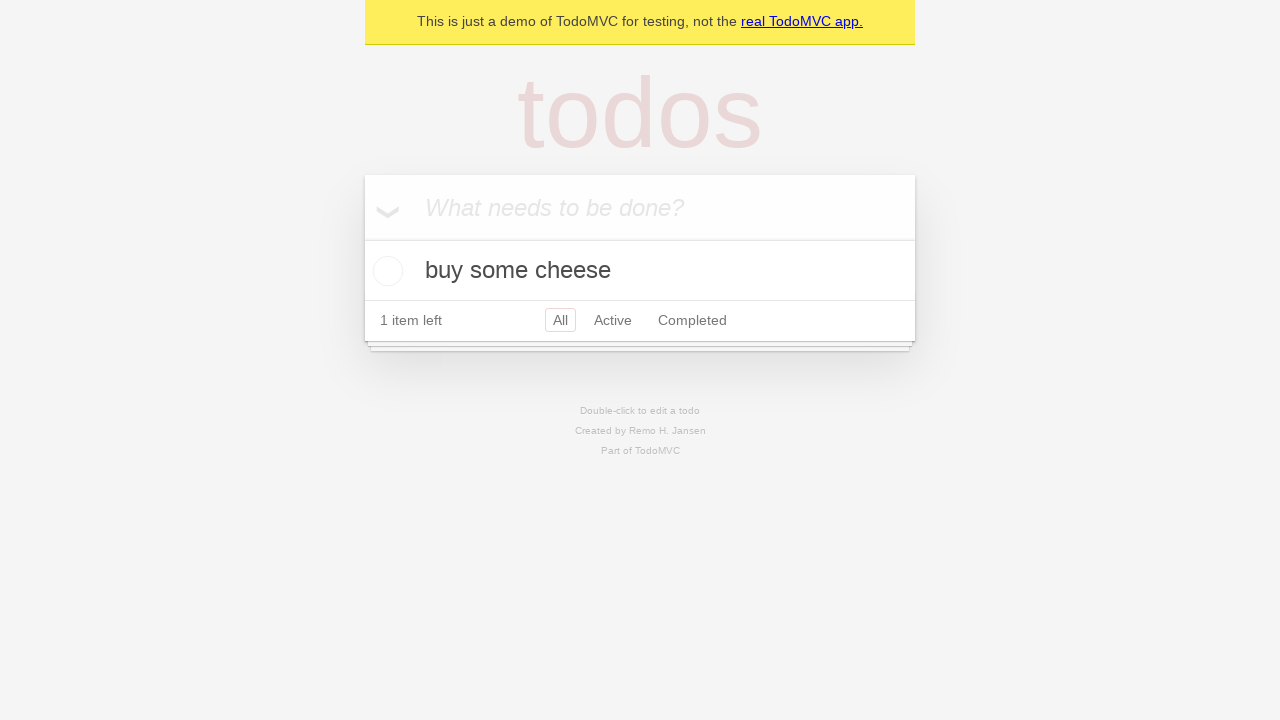

Filled todo input with 'feed the cat' on internal:attr=[placeholder="What needs to be done?"i]
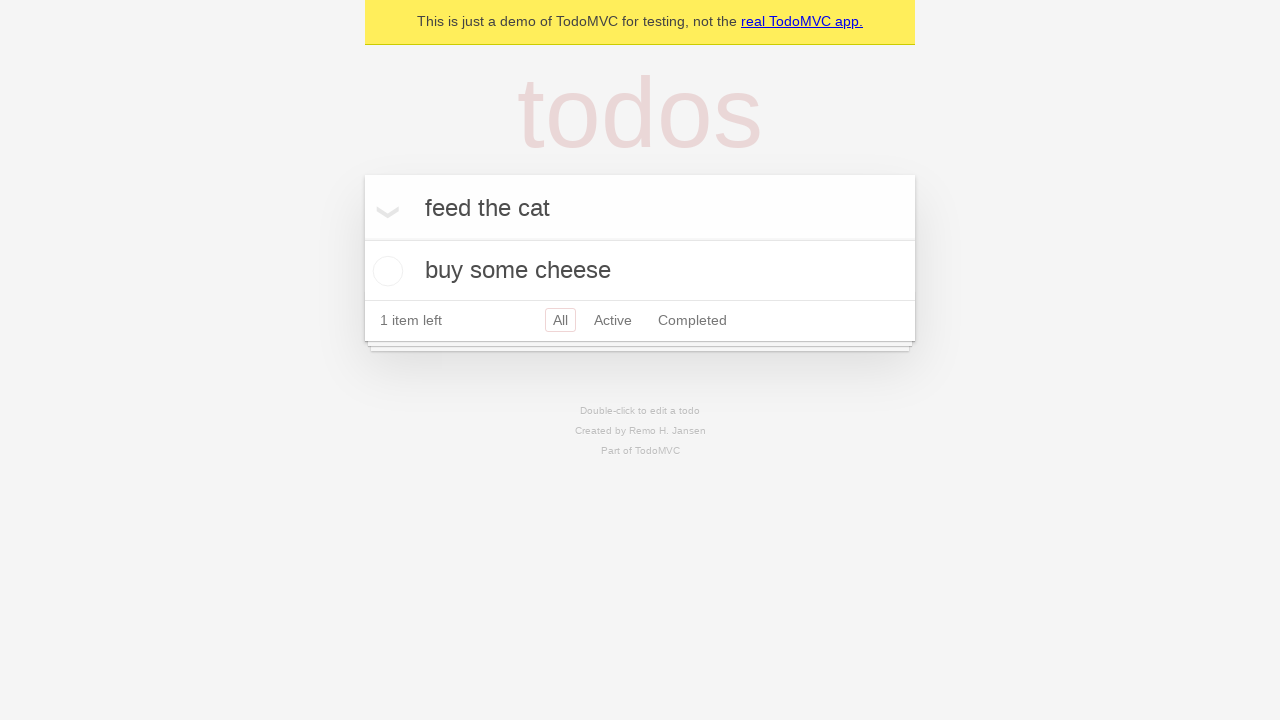

Pressed Enter to add 'feed the cat' to todo list on internal:attr=[placeholder="What needs to be done?"i]
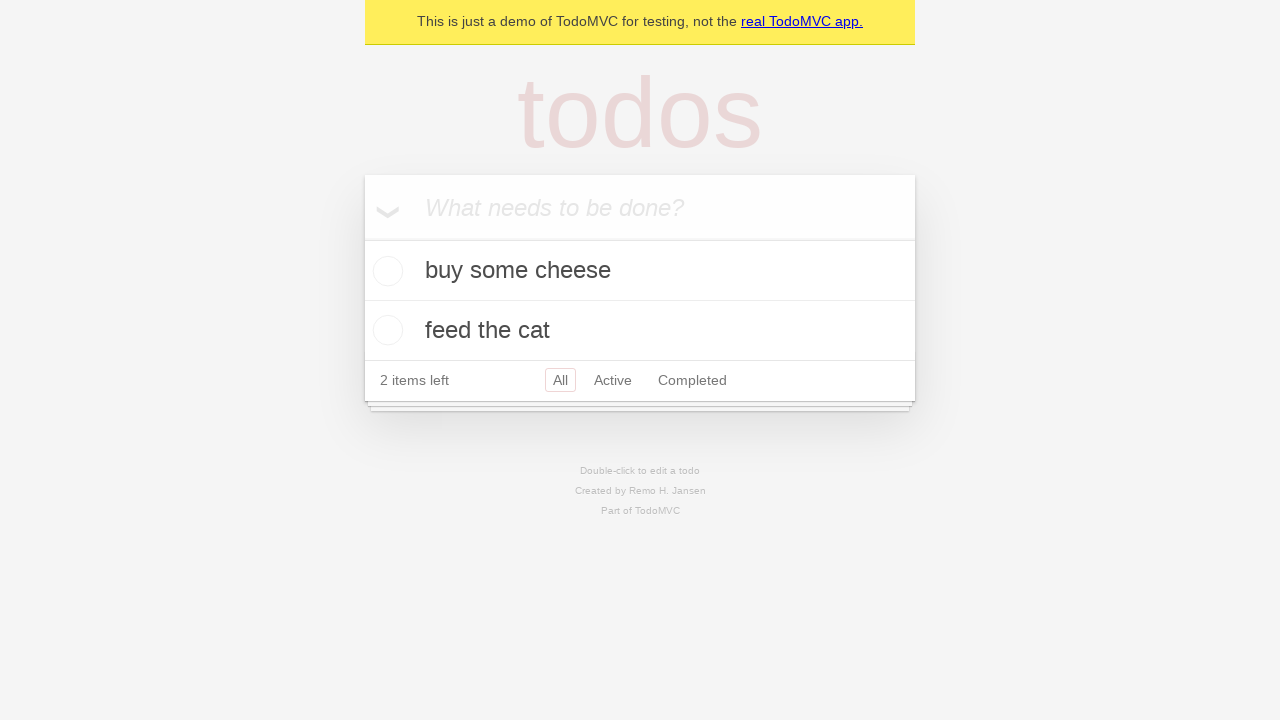

Filled todo input with 'book a doctors appointment' on internal:attr=[placeholder="What needs to be done?"i]
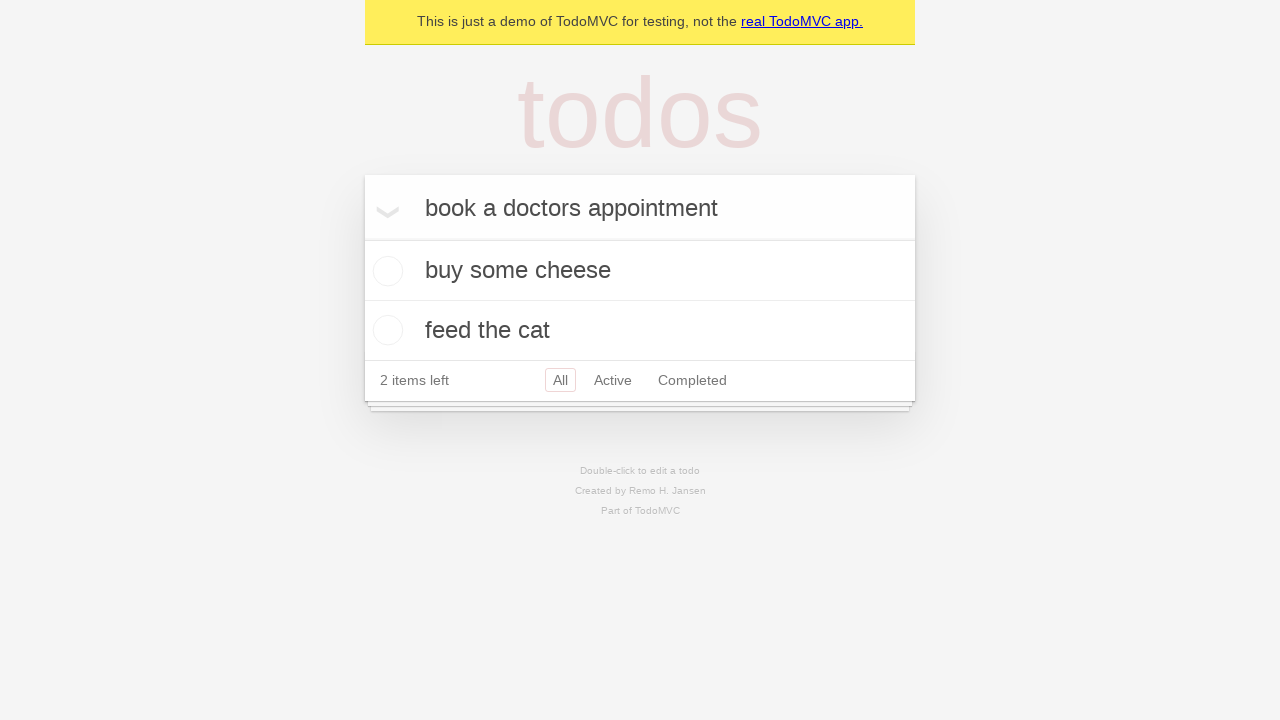

Pressed Enter to add 'book a doctors appointment' to todo list on internal:attr=[placeholder="What needs to be done?"i]
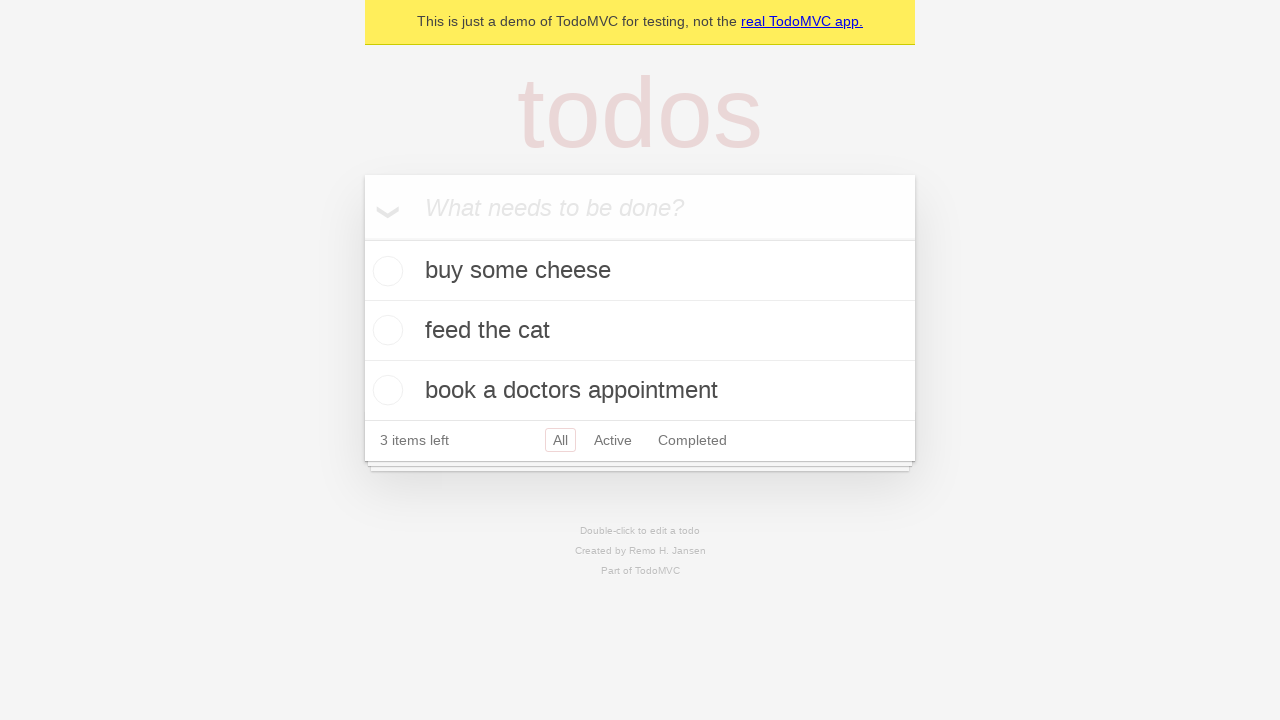

Checked the 'Mark all as complete' checkbox at (362, 238) on internal:label="Mark all as complete"i
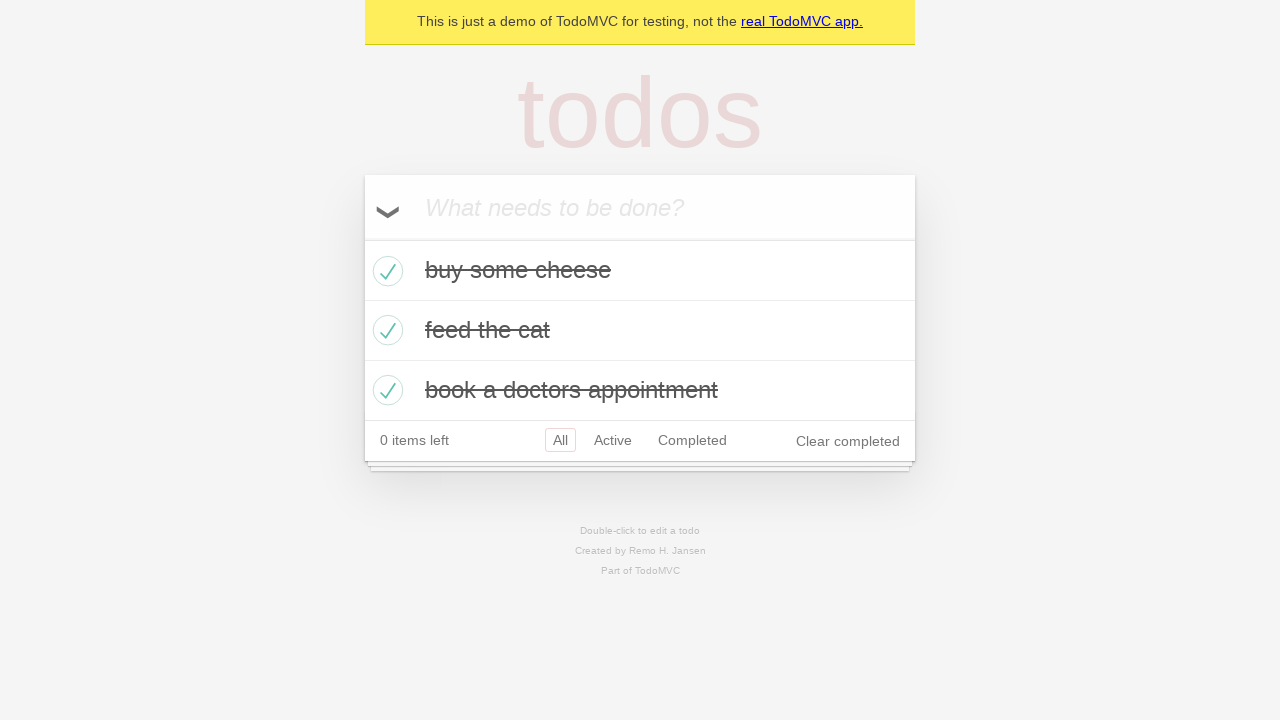

Unchecked the first todo item at (385, 271) on internal:testid=[data-testid="todo-item"s] >> nth=0 >> internal:role=checkbox
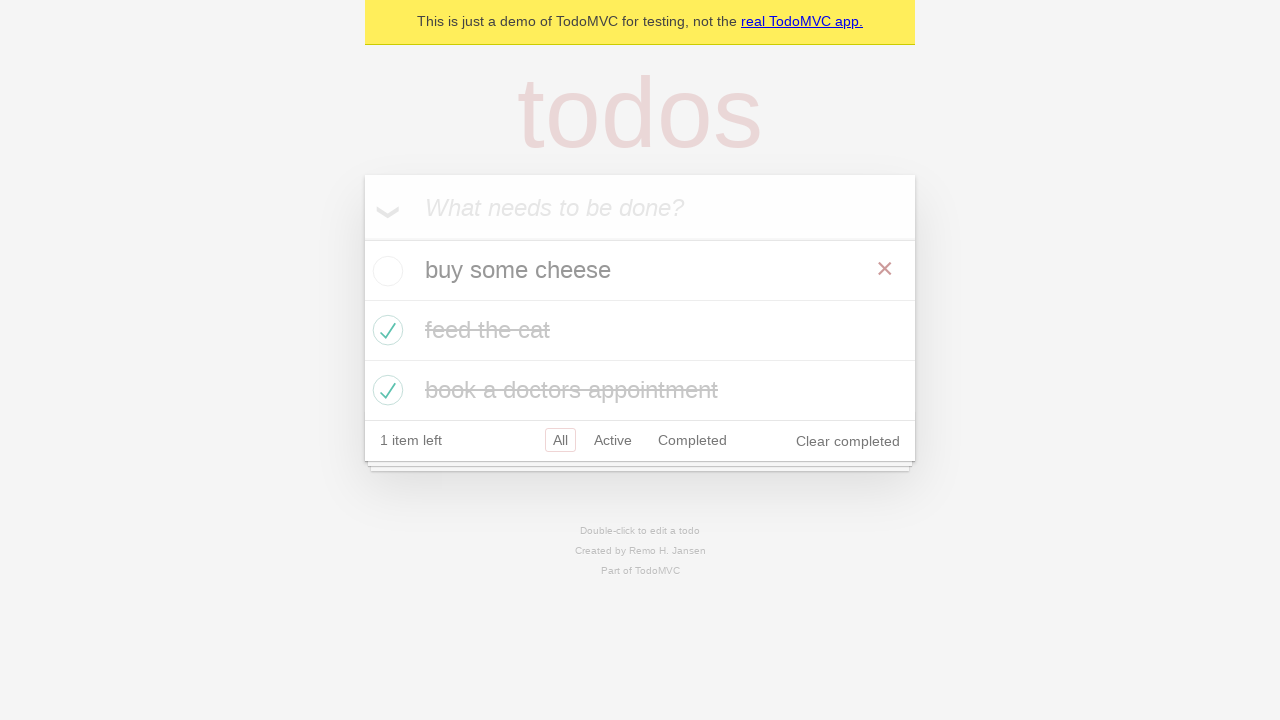

Re-checked the first todo item at (385, 271) on internal:testid=[data-testid="todo-item"s] >> nth=0 >> internal:role=checkbox
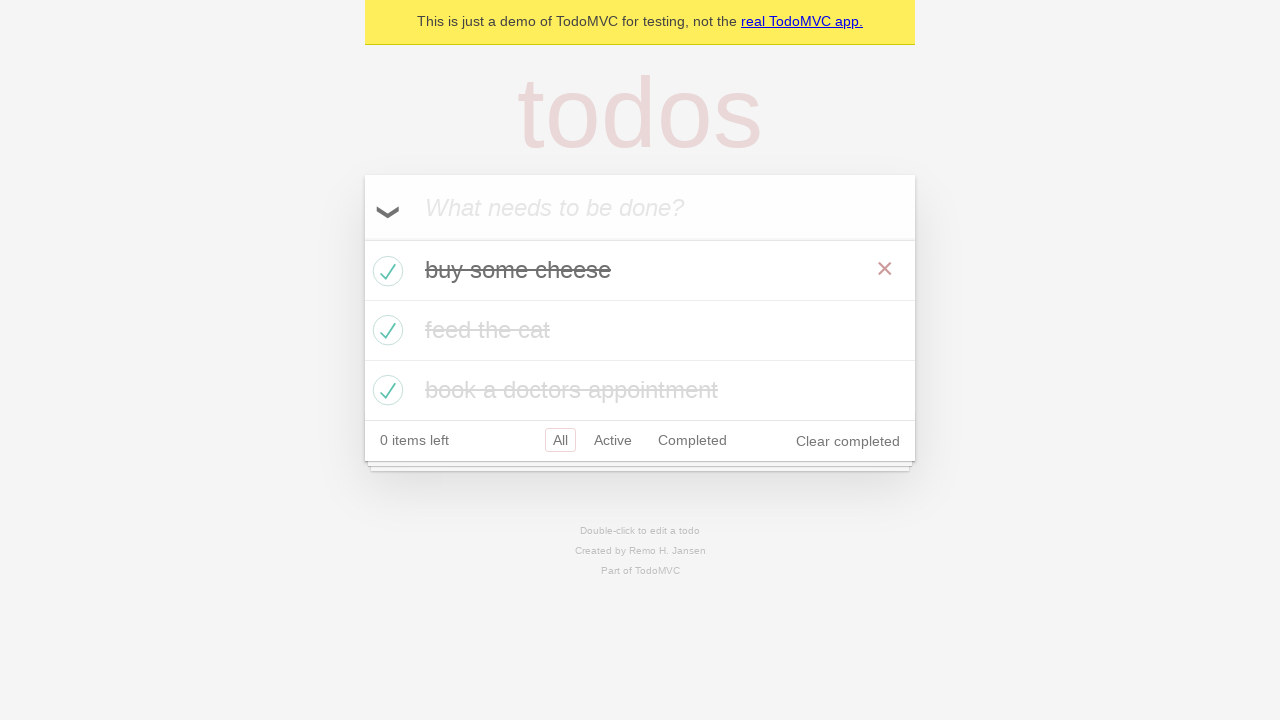

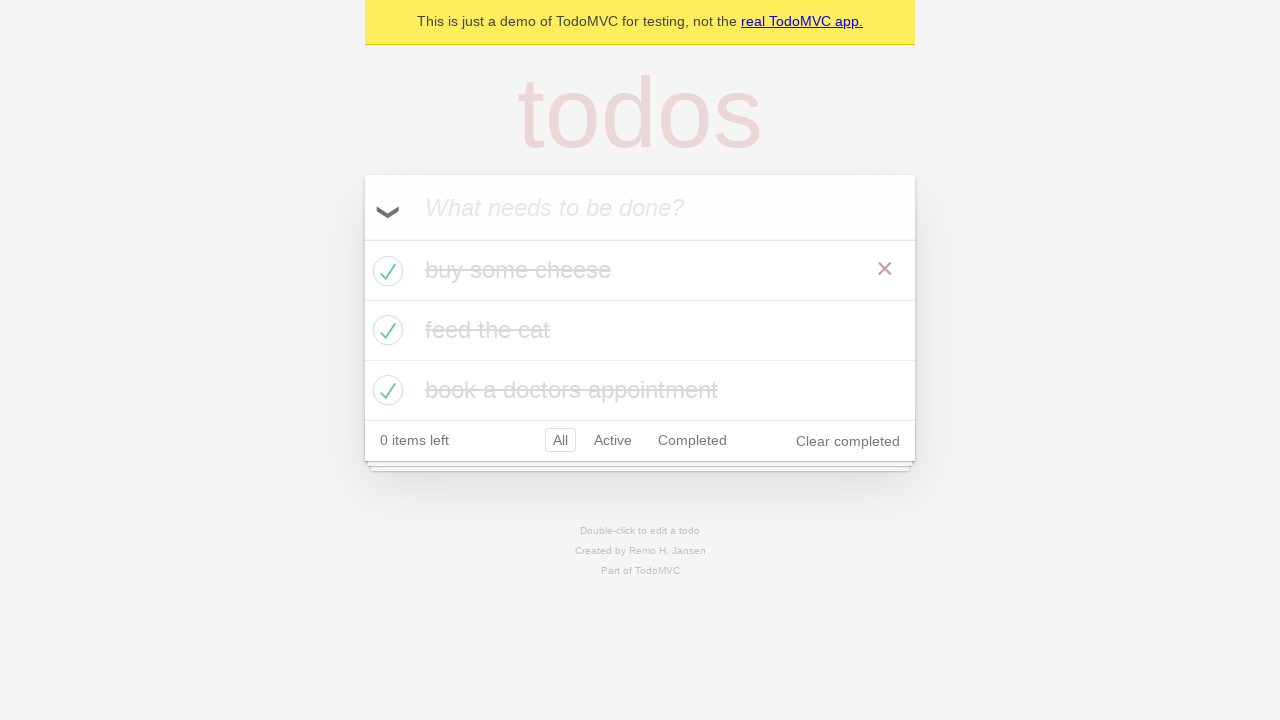